Solves a math puzzle by extracting a value from an element attribute, calculating a result, and submitting a form with checkbox and radio button selections

Starting URL: http://suninjuly.github.io/get_attribute.html

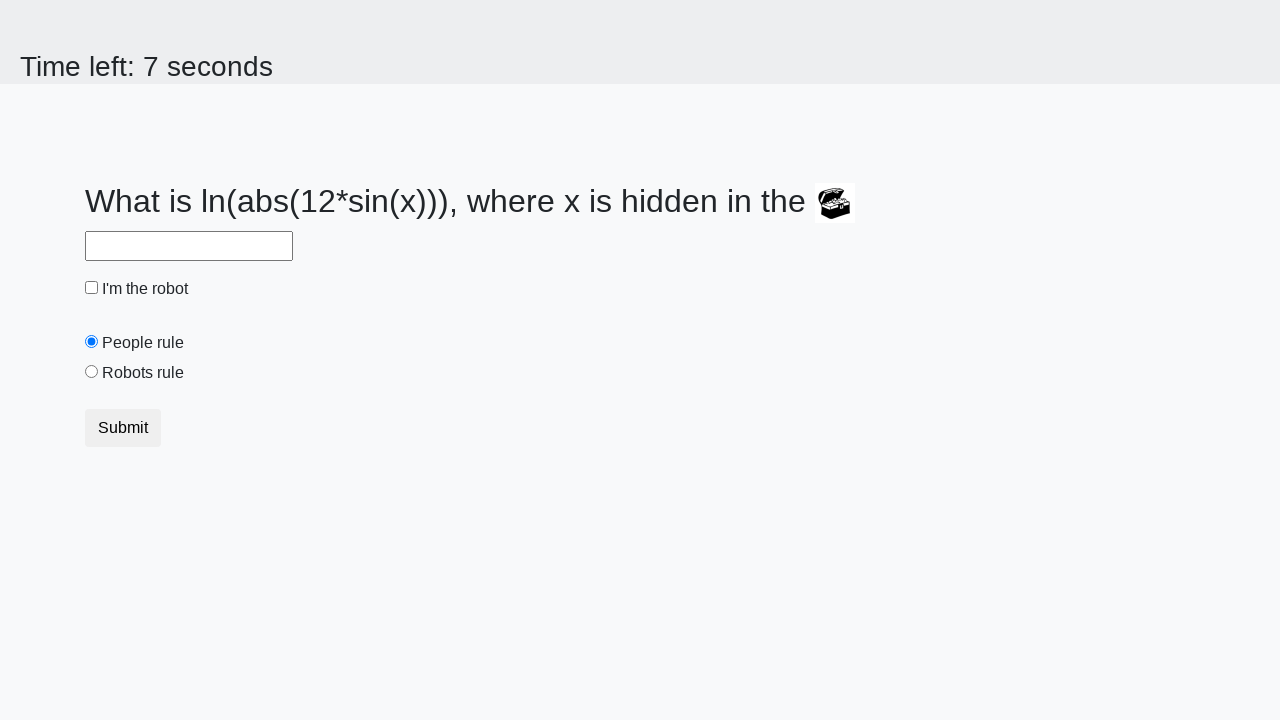

Located treasure element
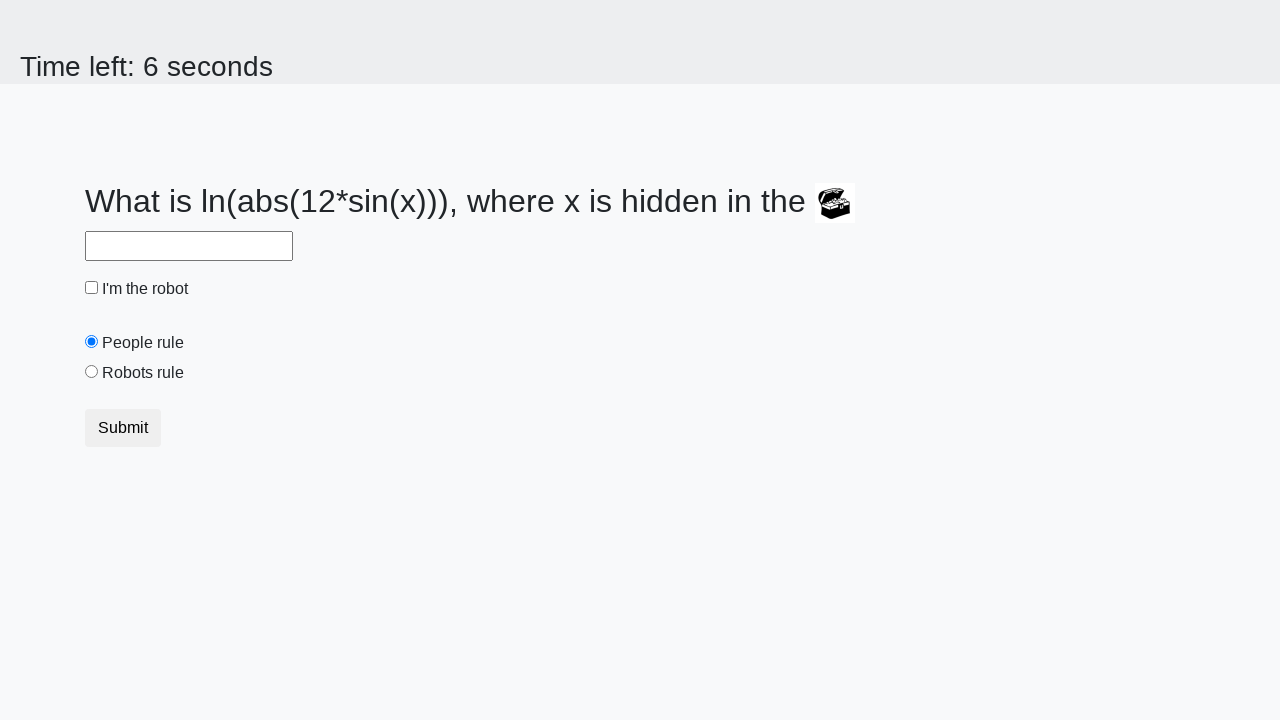

Extracted valuex attribute from treasure element
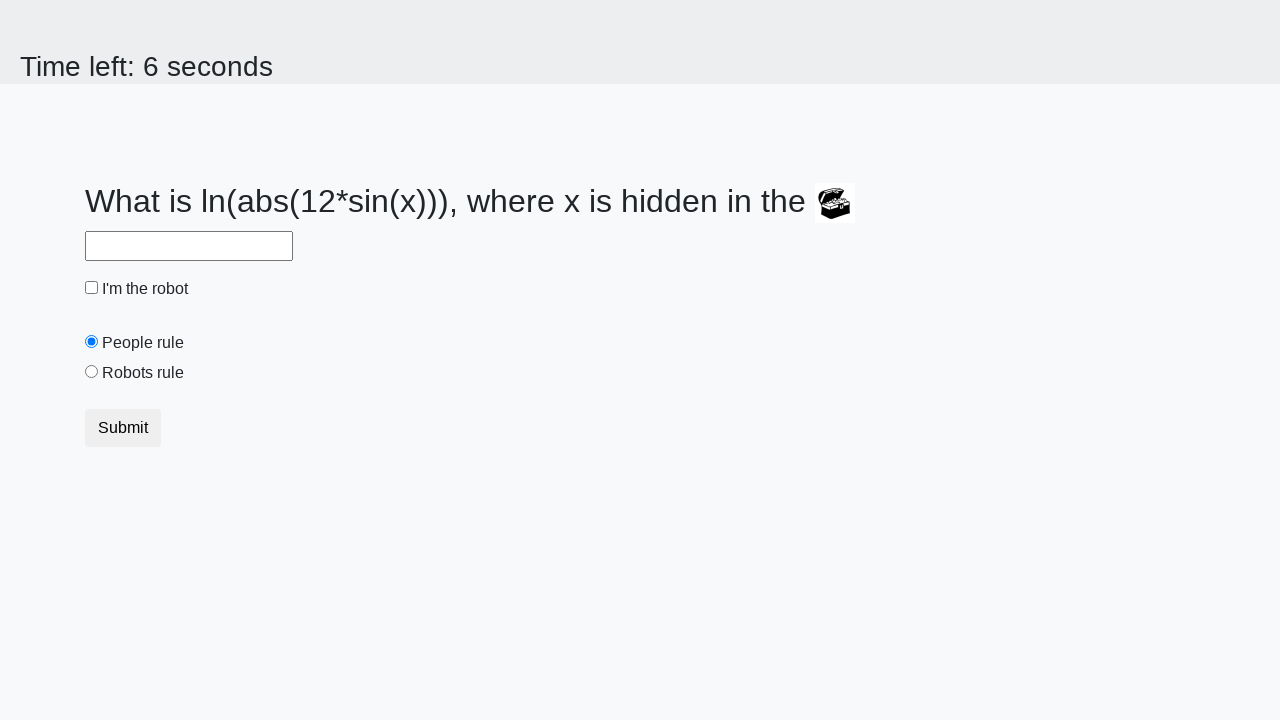

Stored extracted value: 61
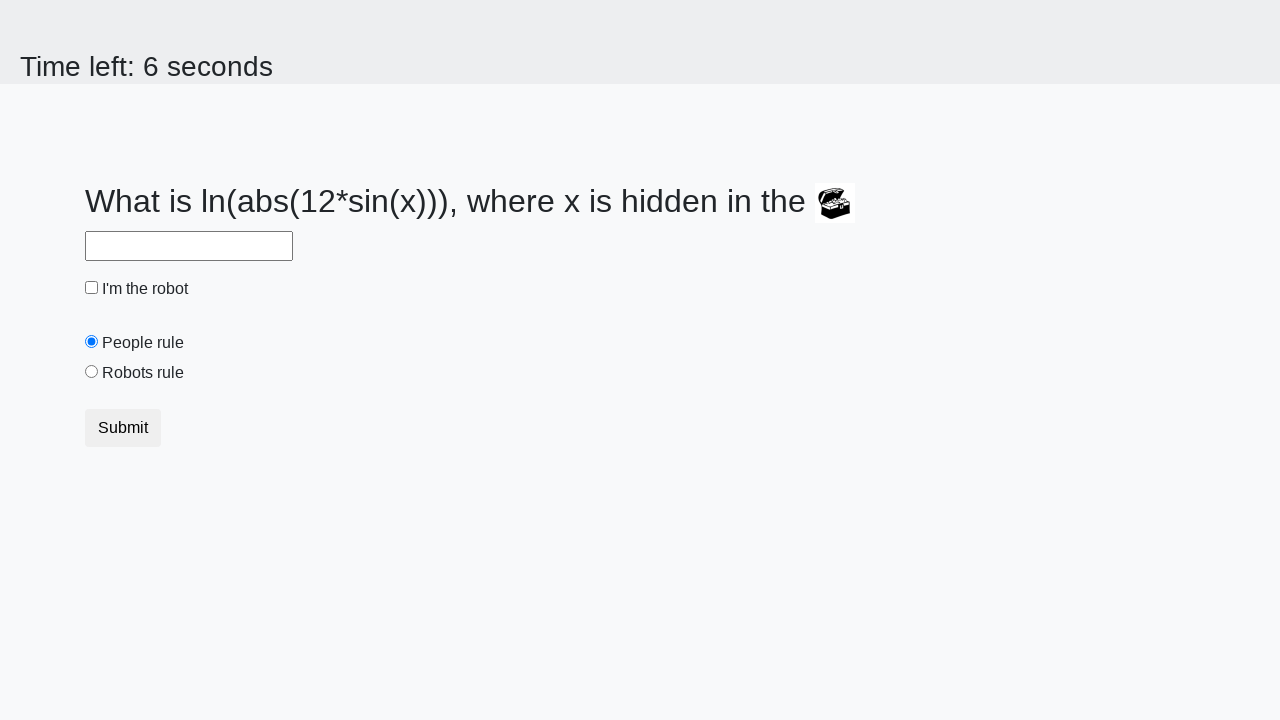

Calculated result using math formula: 2.4504371127098965
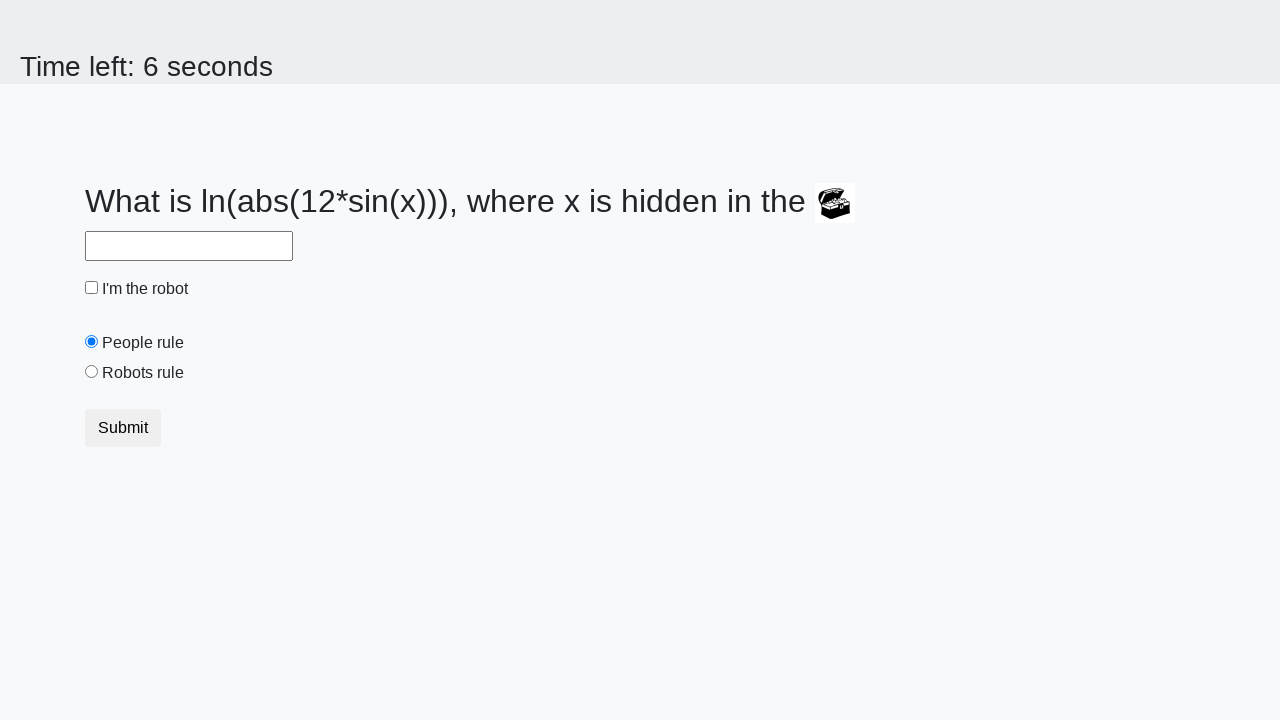

Filled answer field with calculated result on #answer
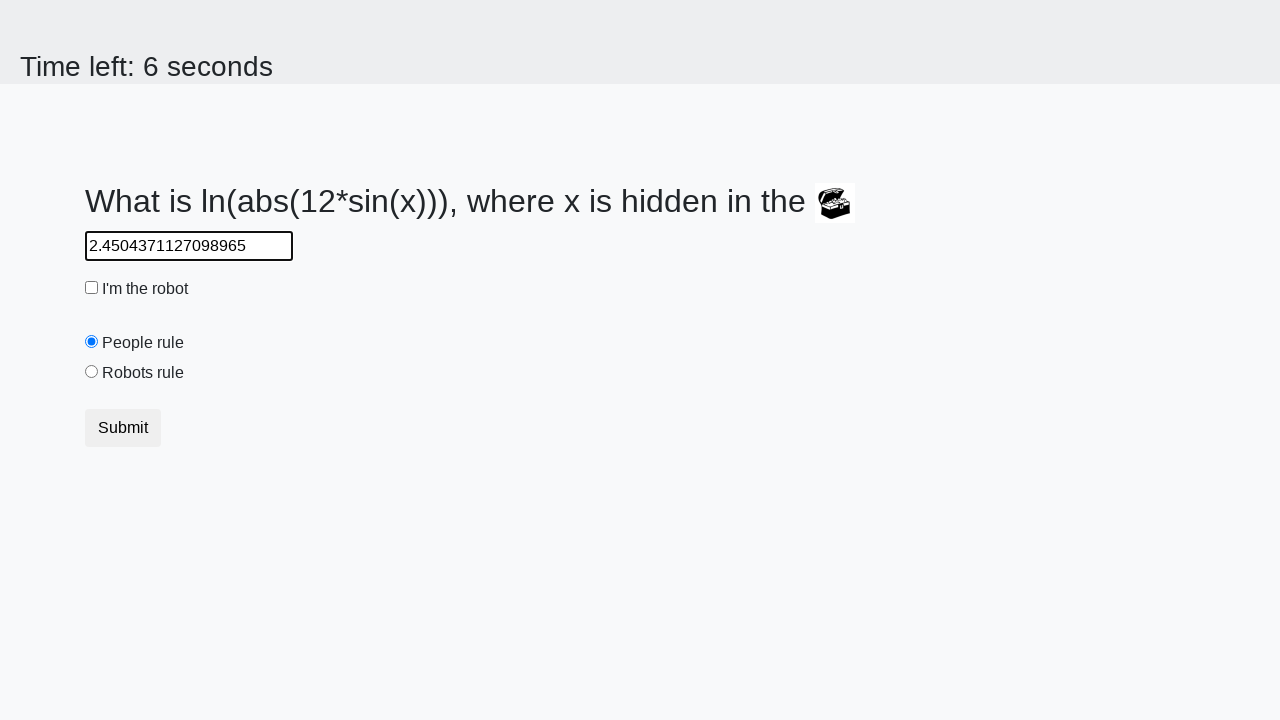

Checked the robot checkbox at (92, 288) on #robotCheckbox
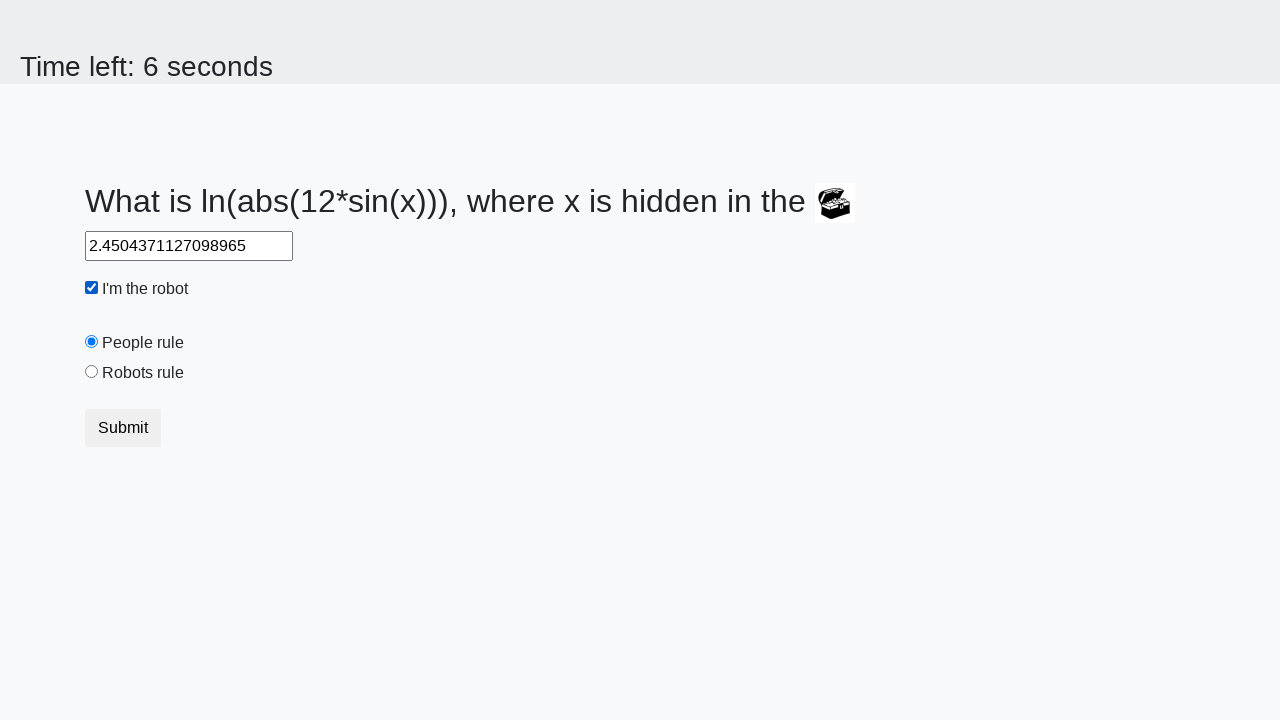

Selected the robots rule radio button at (92, 372) on #robotsRule
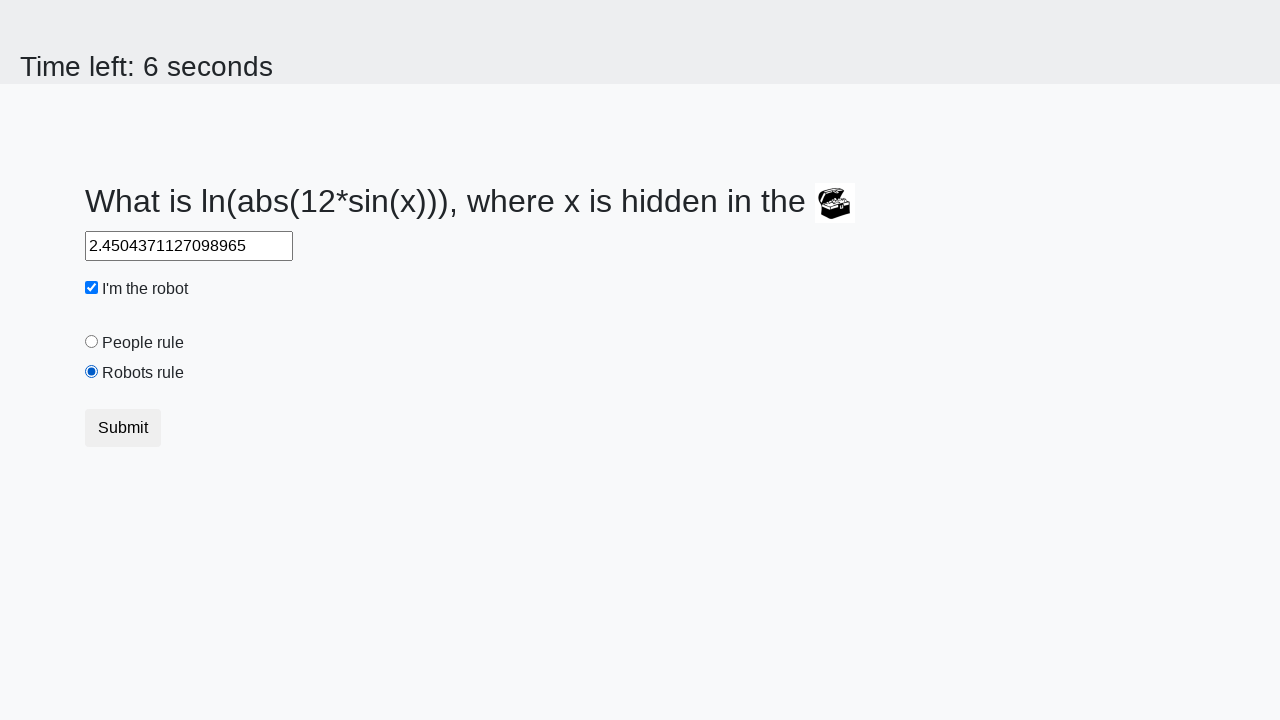

Submitted the form by clicking submit button at (123, 428) on .btn.btn-default
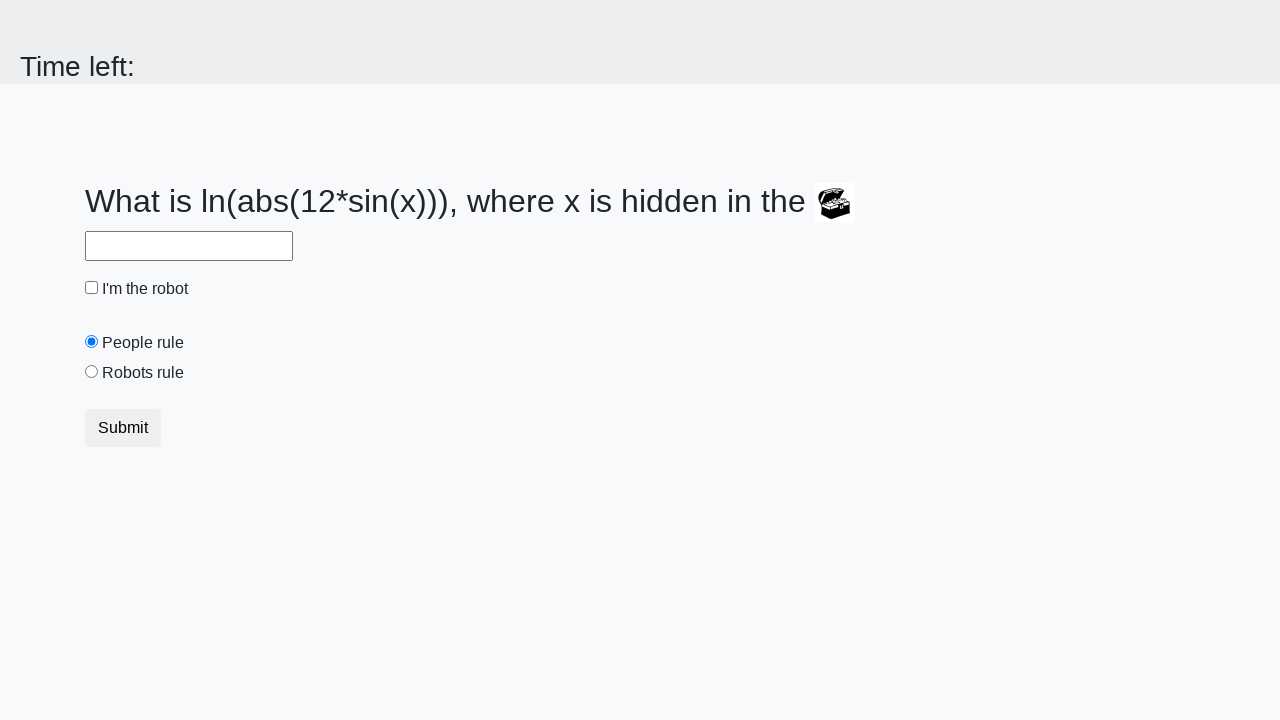

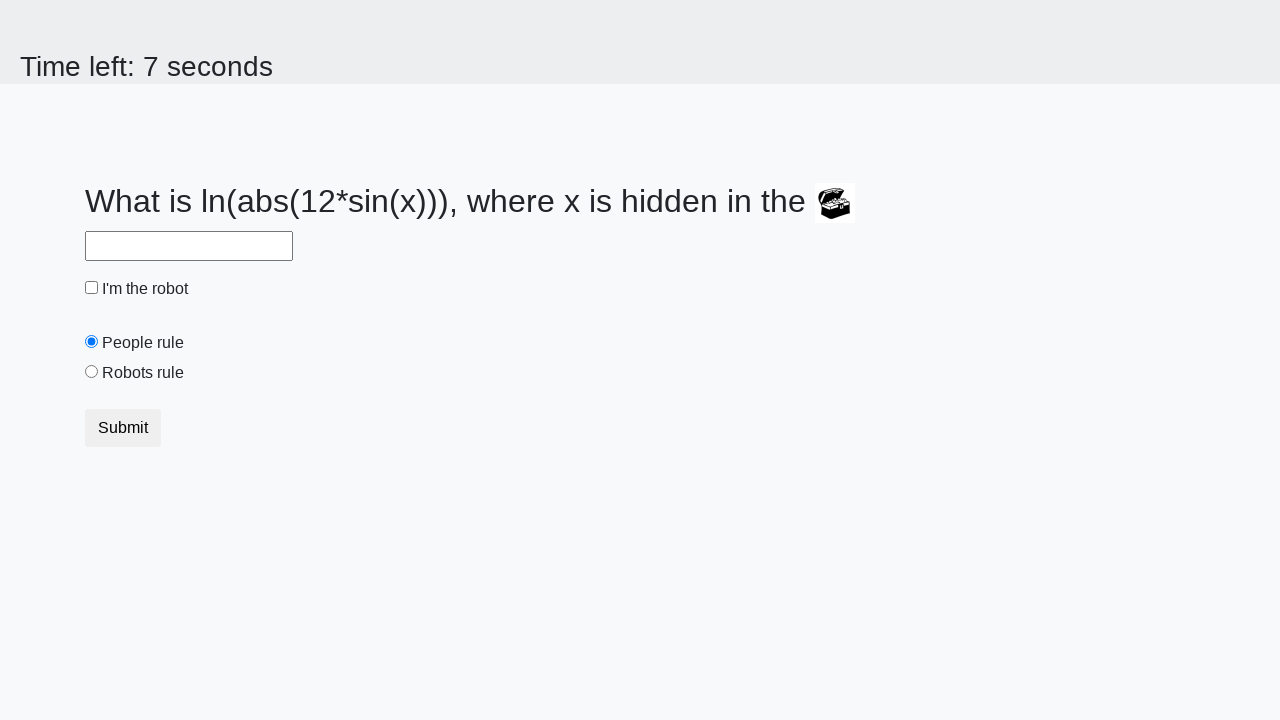